Tests the forgot password functionality by clicking the forgot password link and verifying the reset password page loads

Starting URL: https://opensource-demo.orangehrmlive.com/

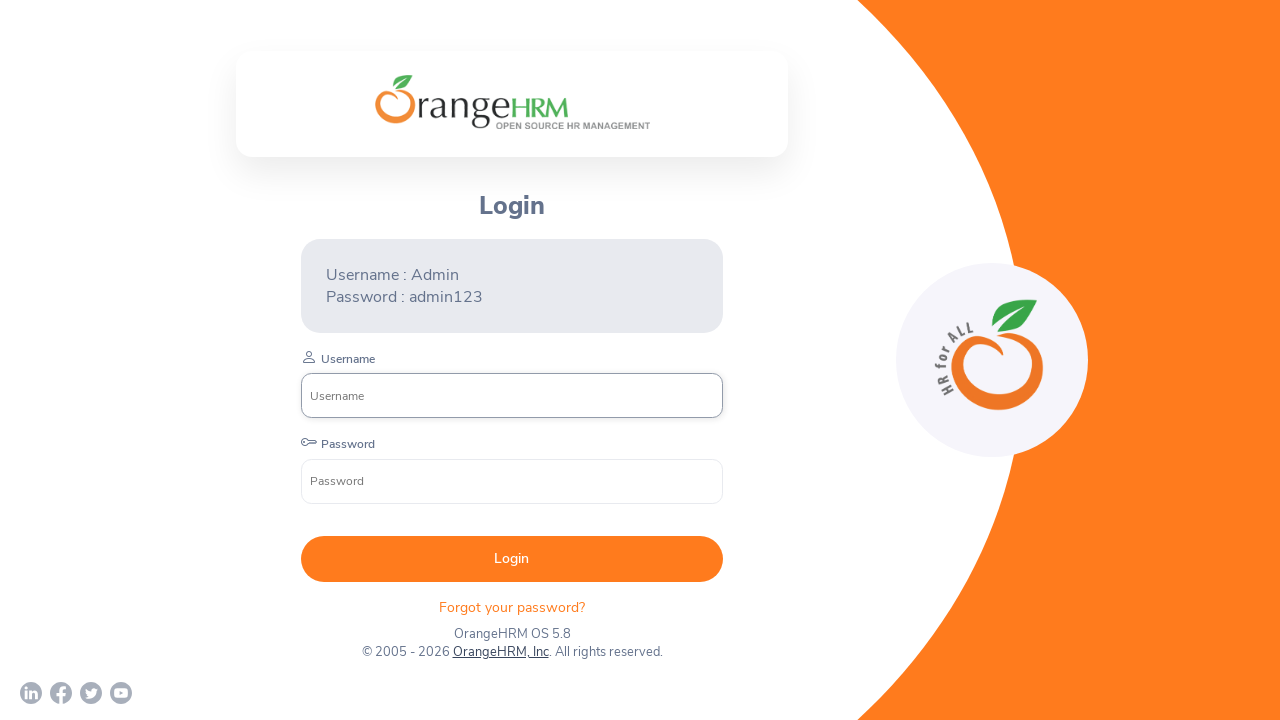

Clicked forgot password link at (512, 607) on p.oxd-text.oxd-text--p.orangehrm-login-forgot-header
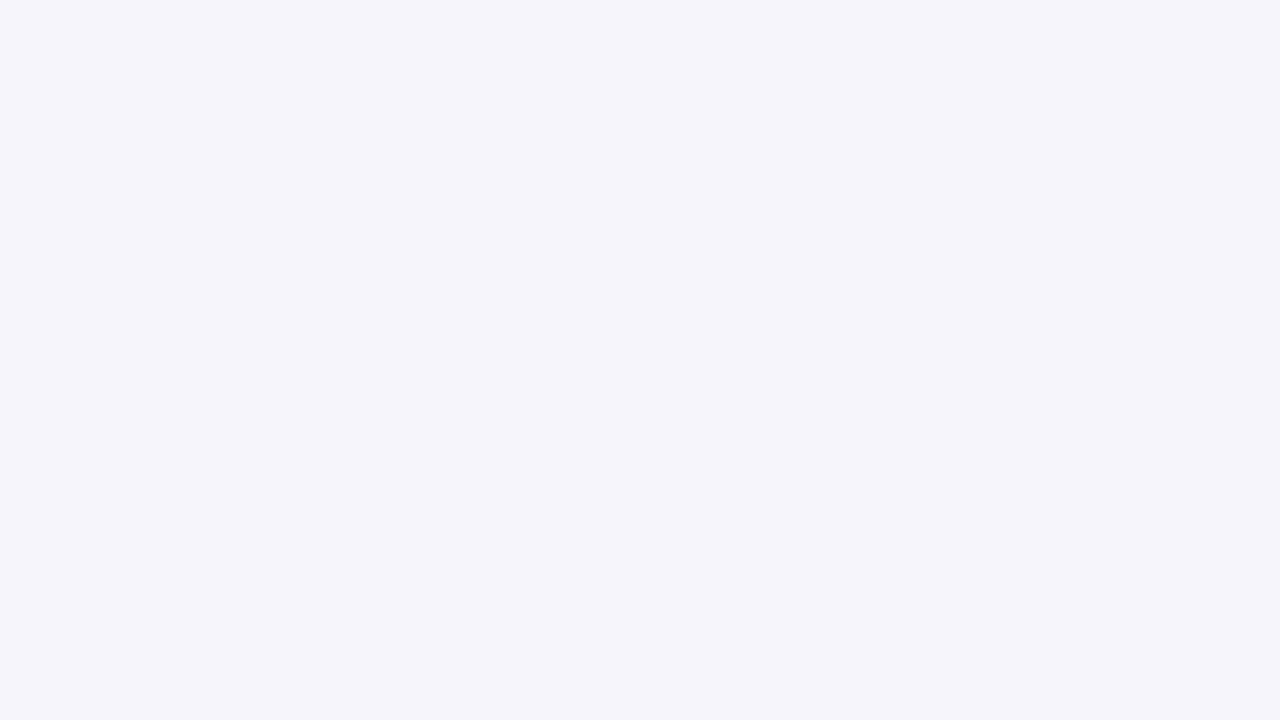

Reset Password page loaded successfully
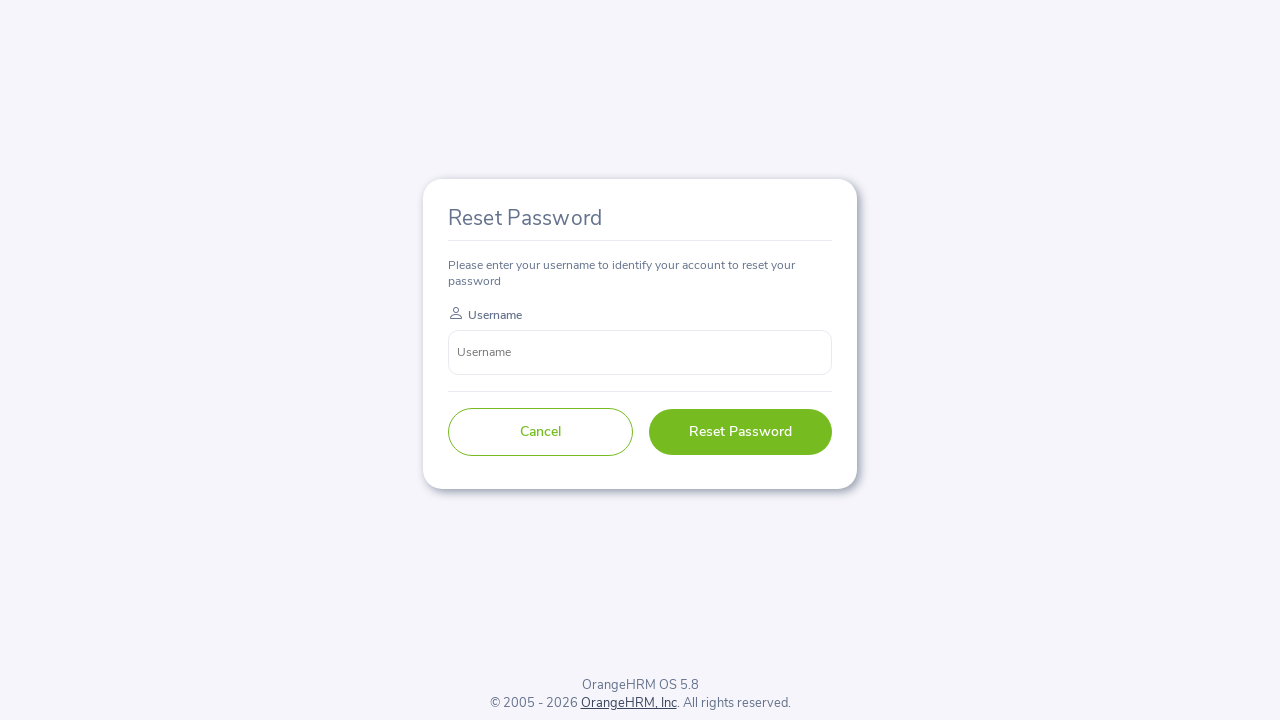

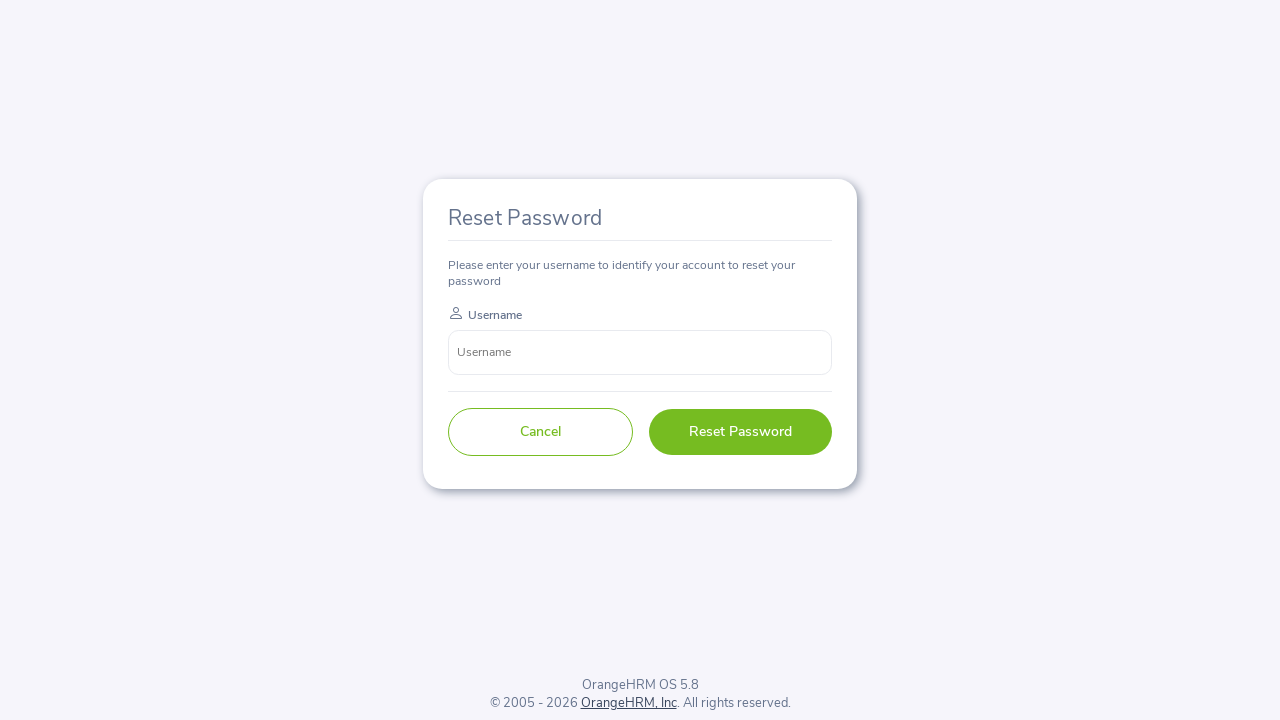